Tests right-click (context click) functionality by performing a right click on the 'Right Click Me' button and verifying the confirmation message appears

Starting URL: https://demoqa.com/buttons

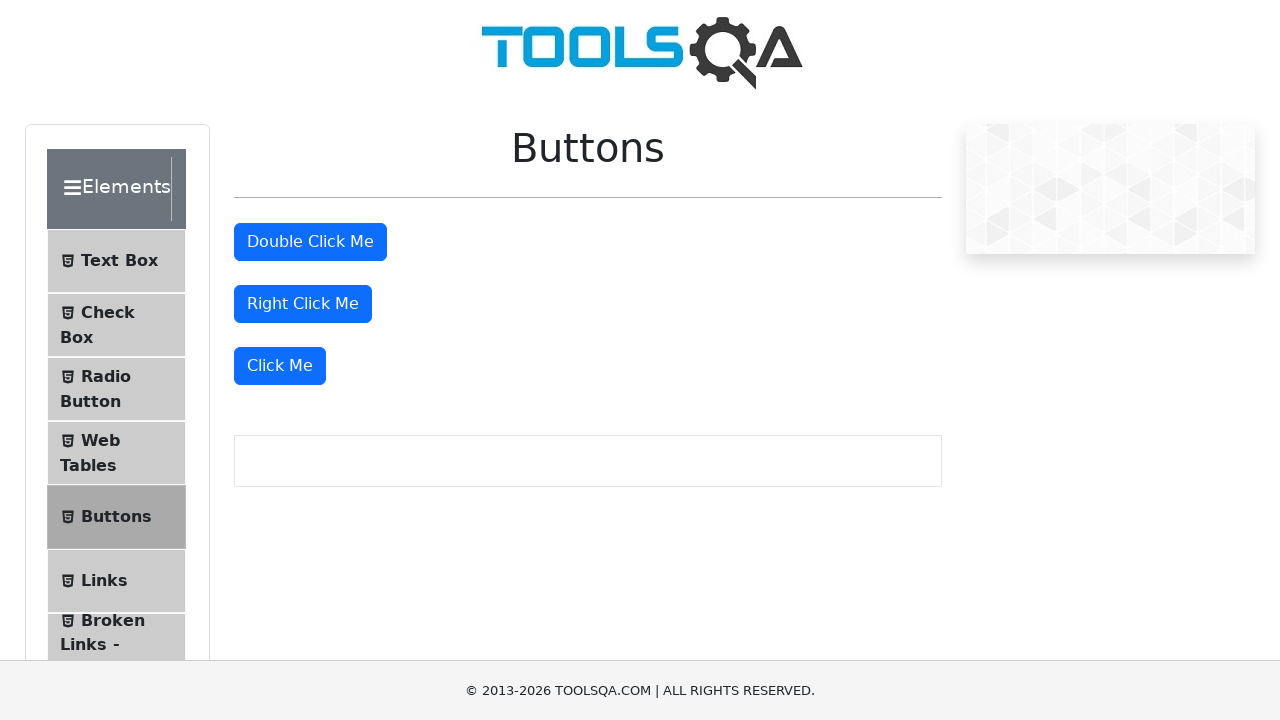

Right-clicked on 'Right Click Me' button at (303, 304) on #rightClickBtn
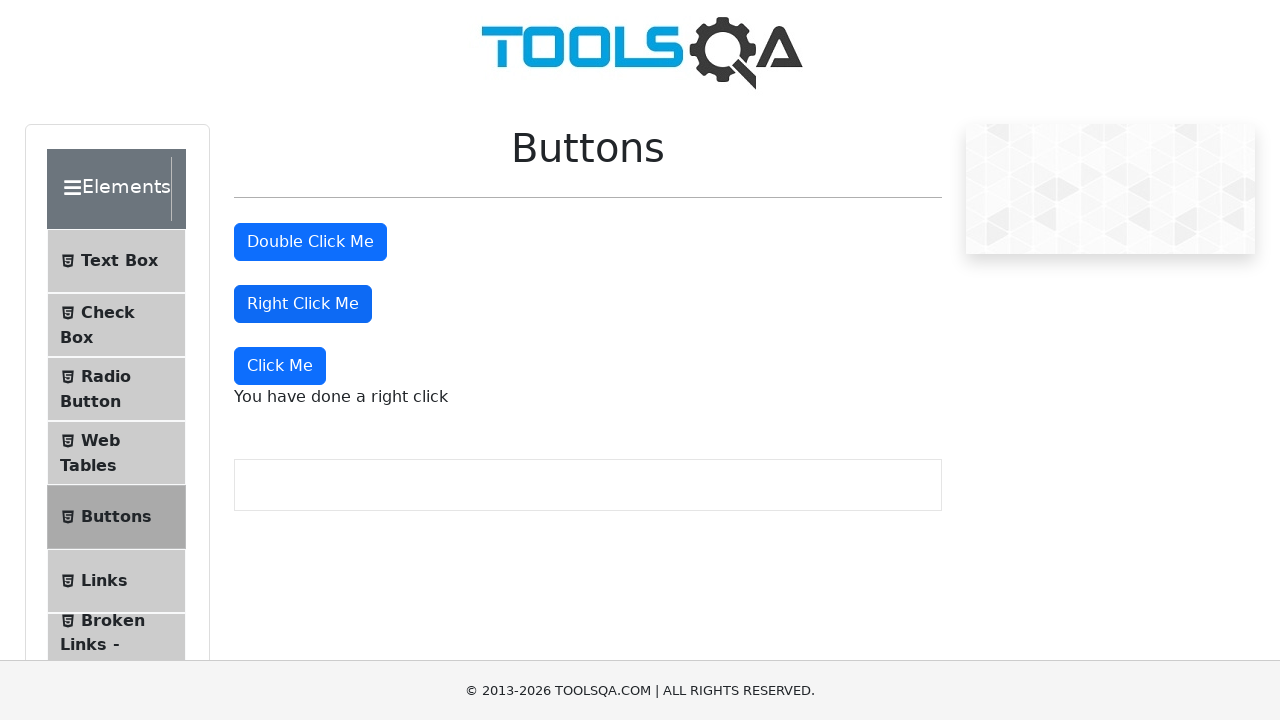

Right click confirmation message appeared
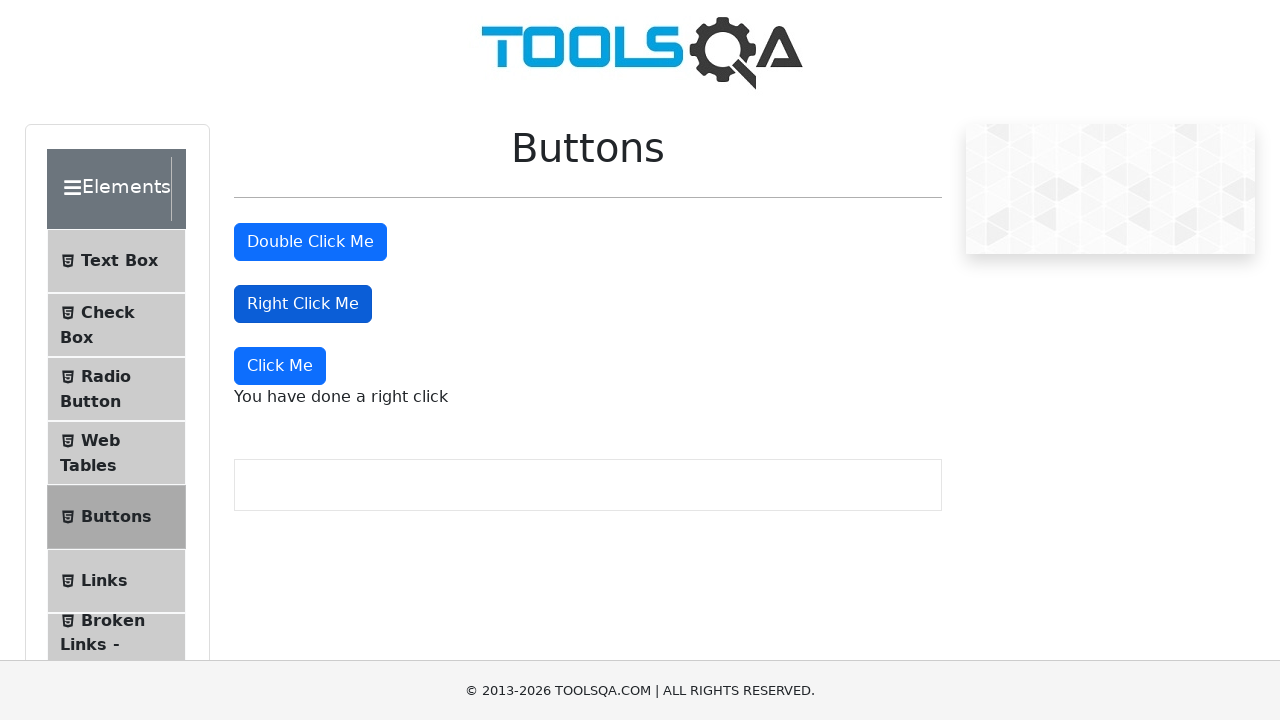

Retrieved right click confirmation message text
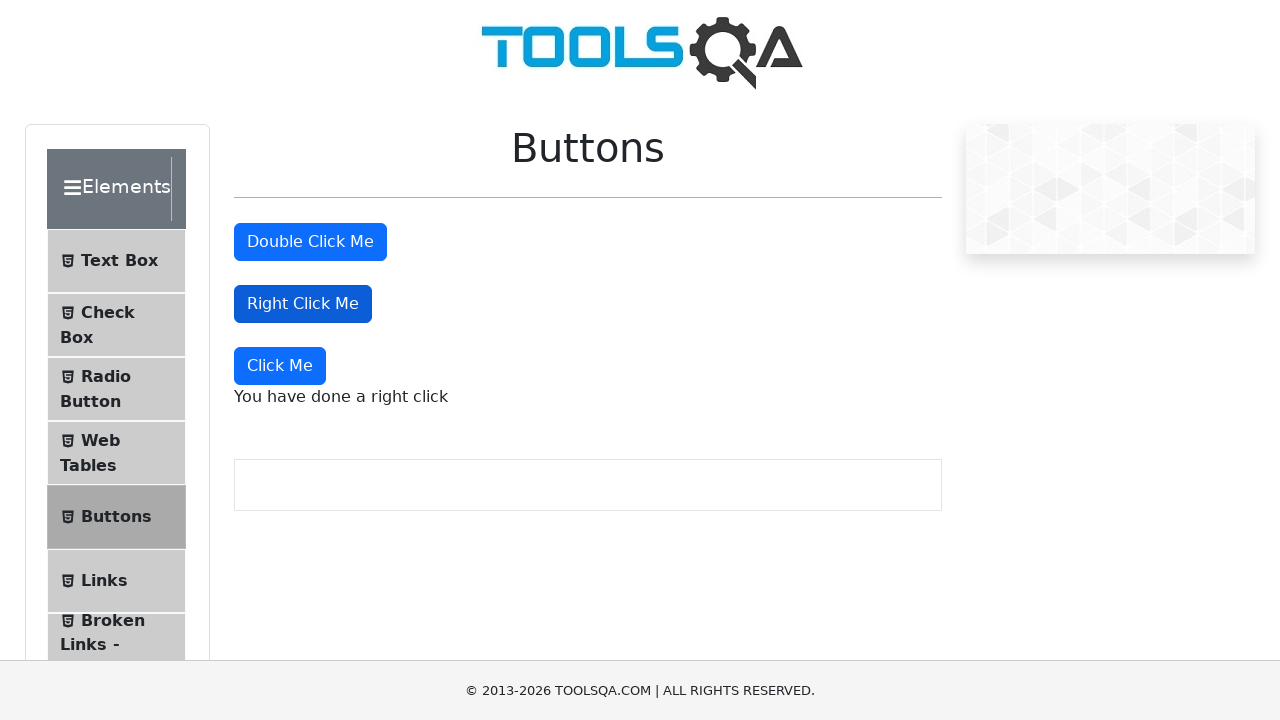

Verified confirmation message is 'You have done a right click'
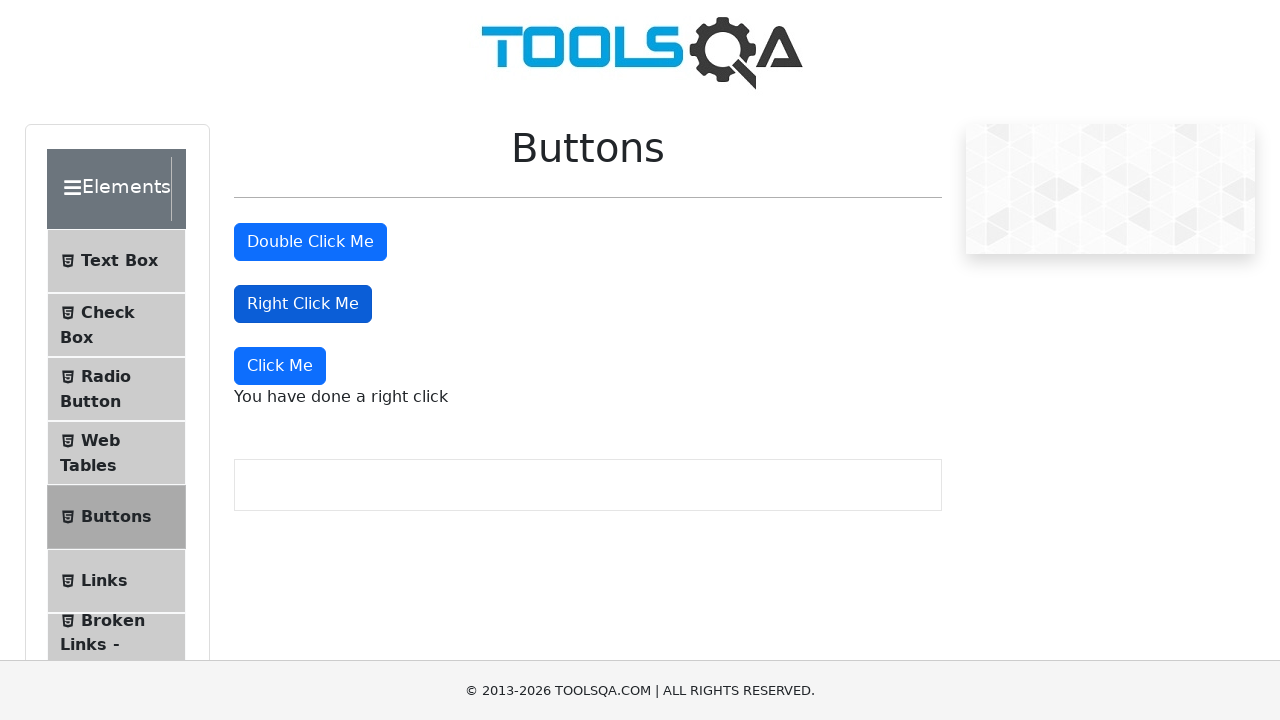

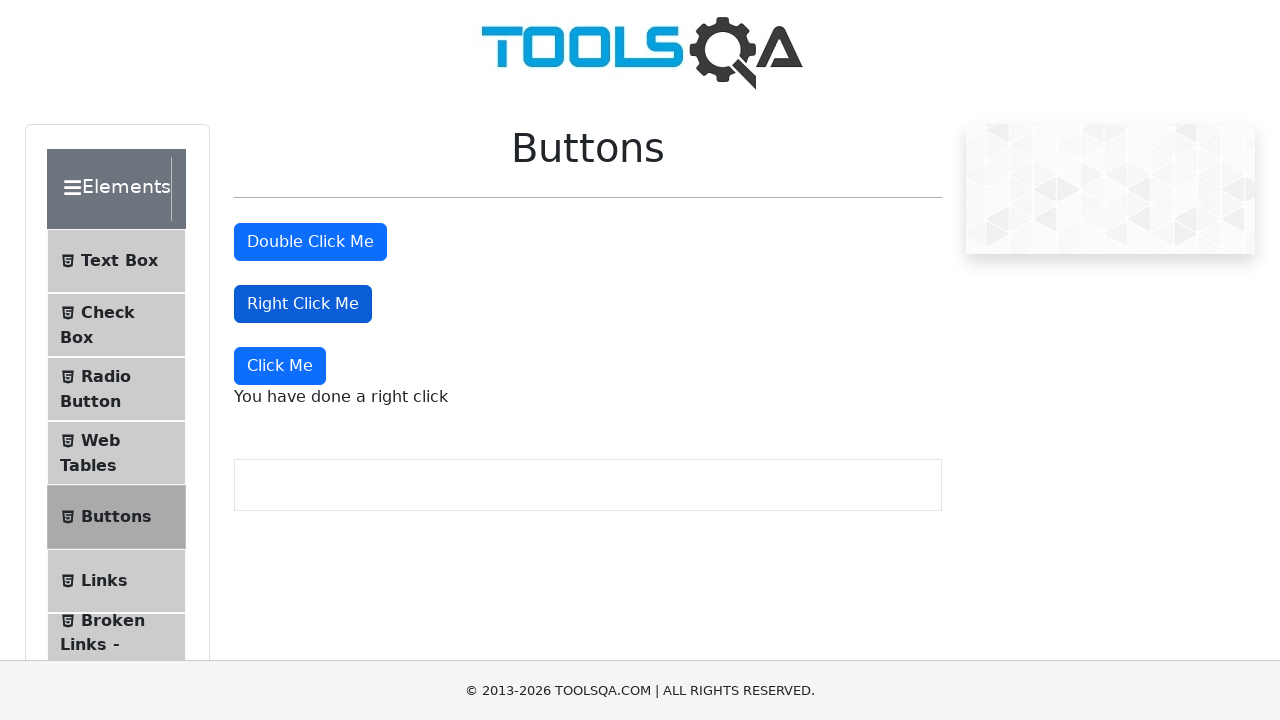